Tests error validation by entering only minimal living expenses and checking for error message

Starting URL: https://www.anz.com.au/personal/home-loans/calculators-tools/much-borrow/

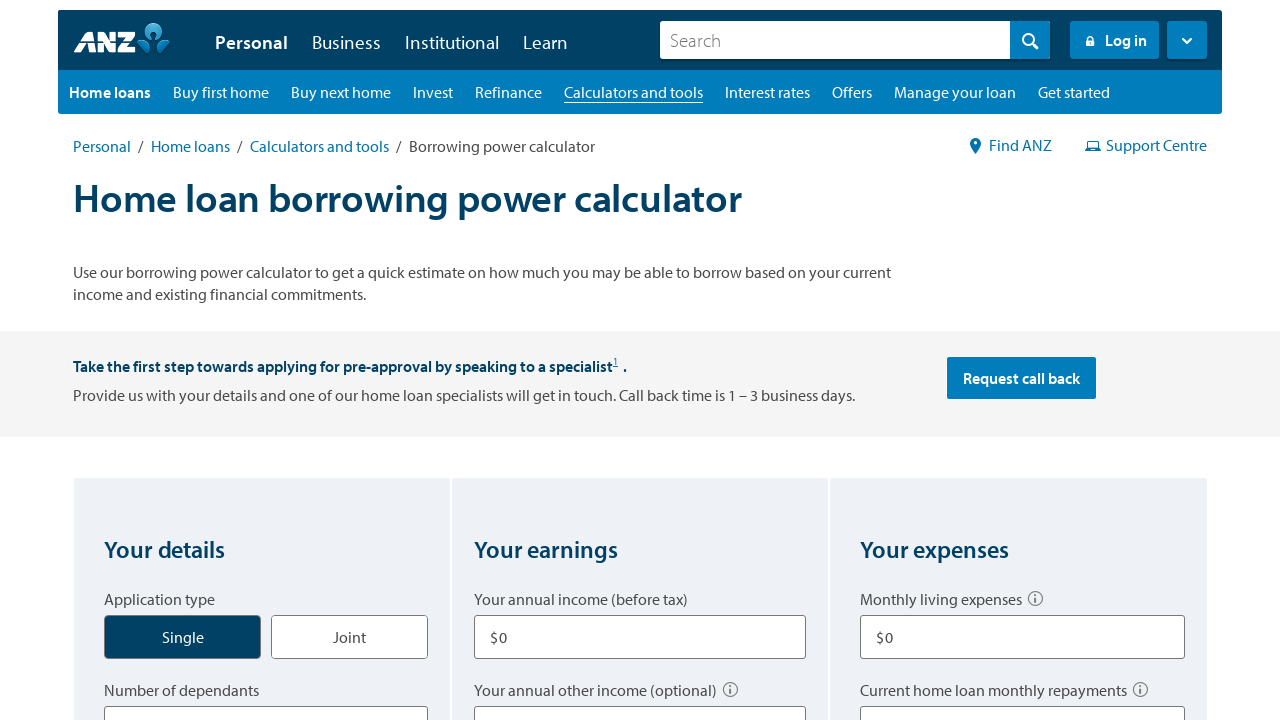

Navigated to ANZ home loan borrowing calculator
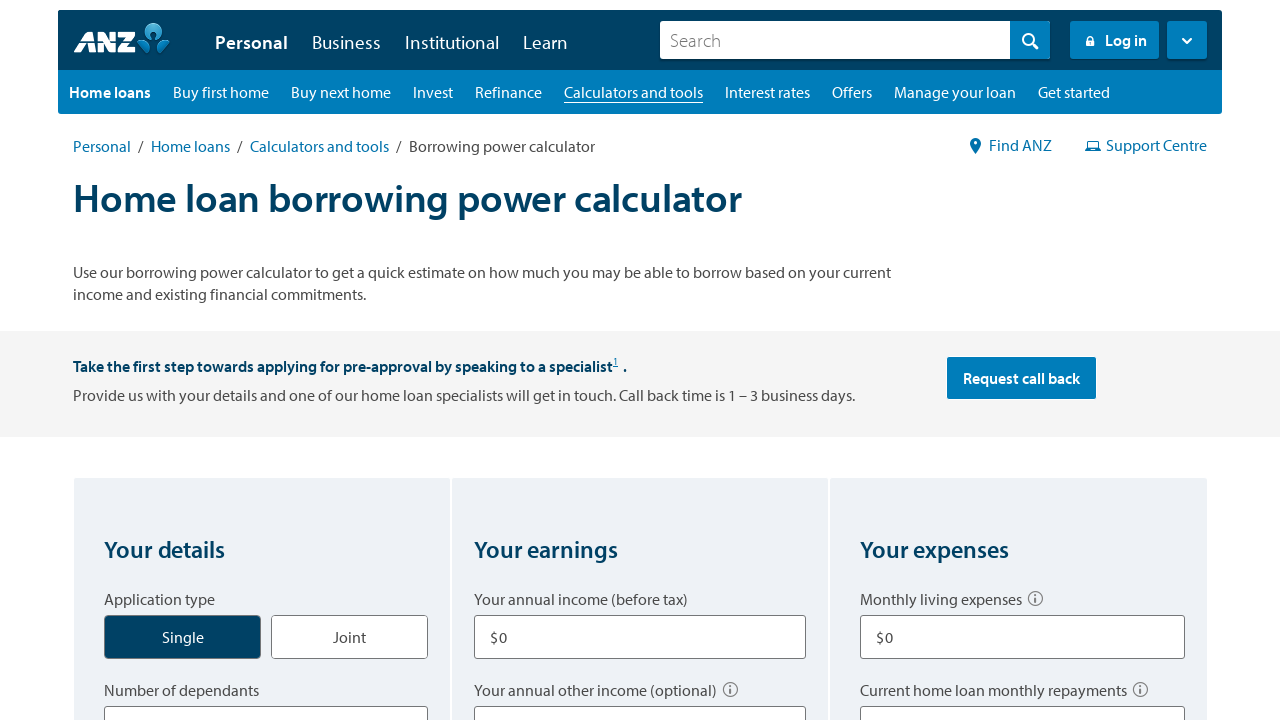

Entered minimal living expense value of 1 on input[id='expenses'], input[aria-label*='living expenses']
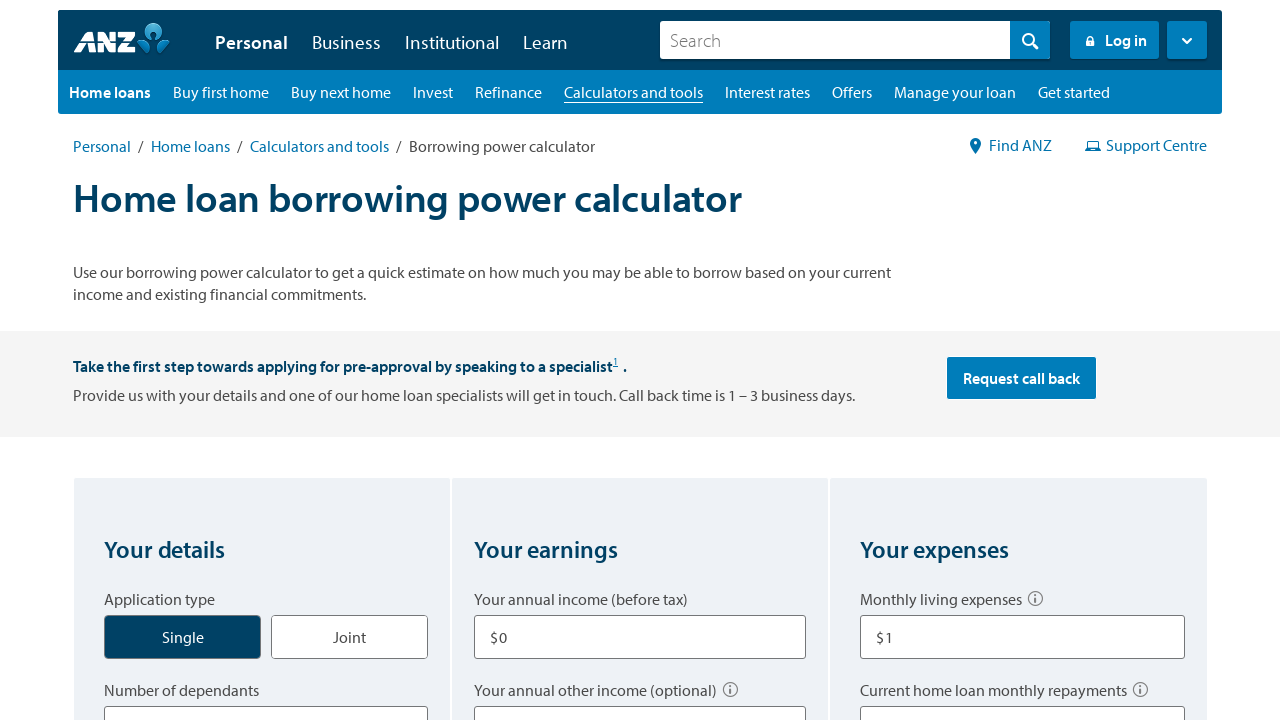

Clicked calculate button to submit form at (640, 361) on button[class*='calculate'], button:has-text('Work out how much I could borrow')
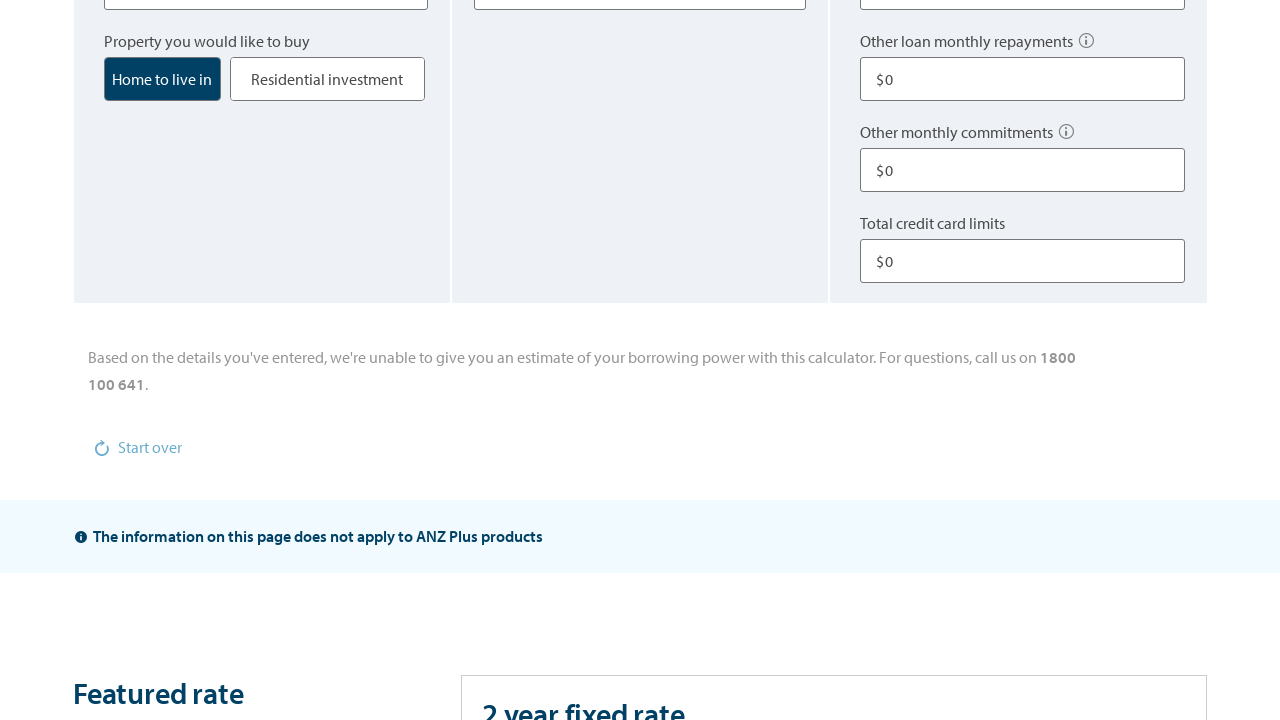

Error message appeared on screen
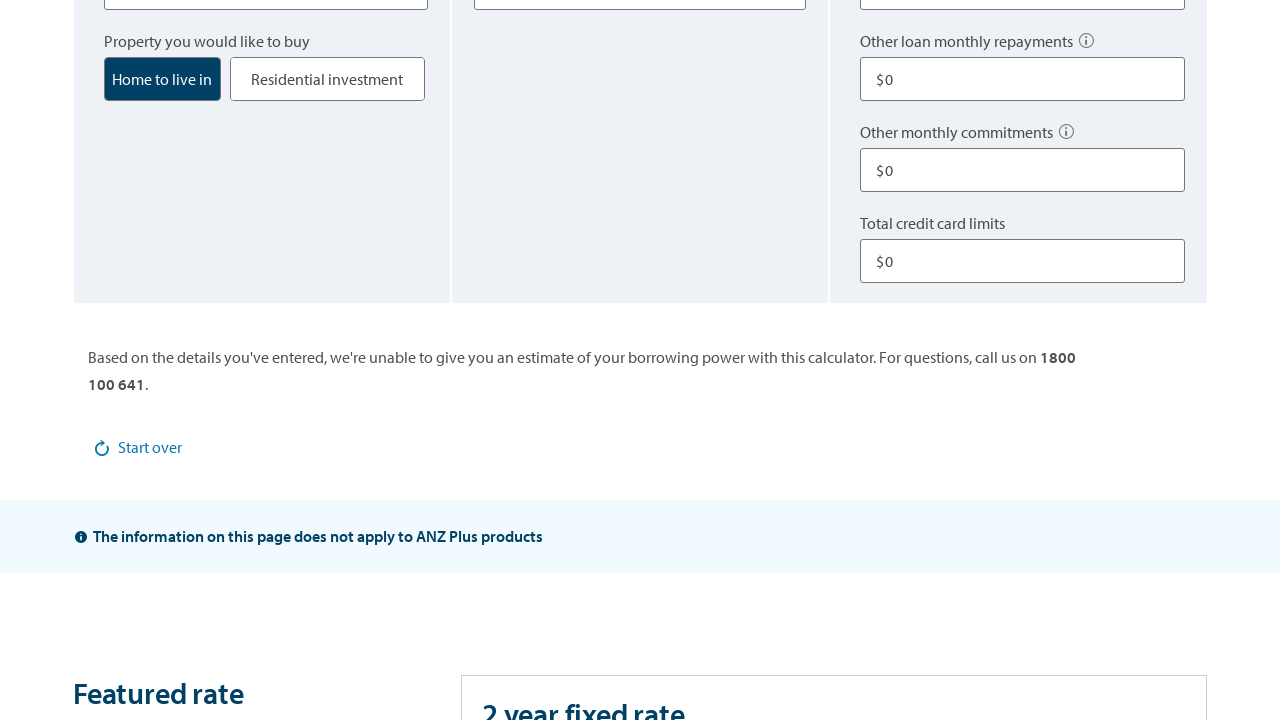

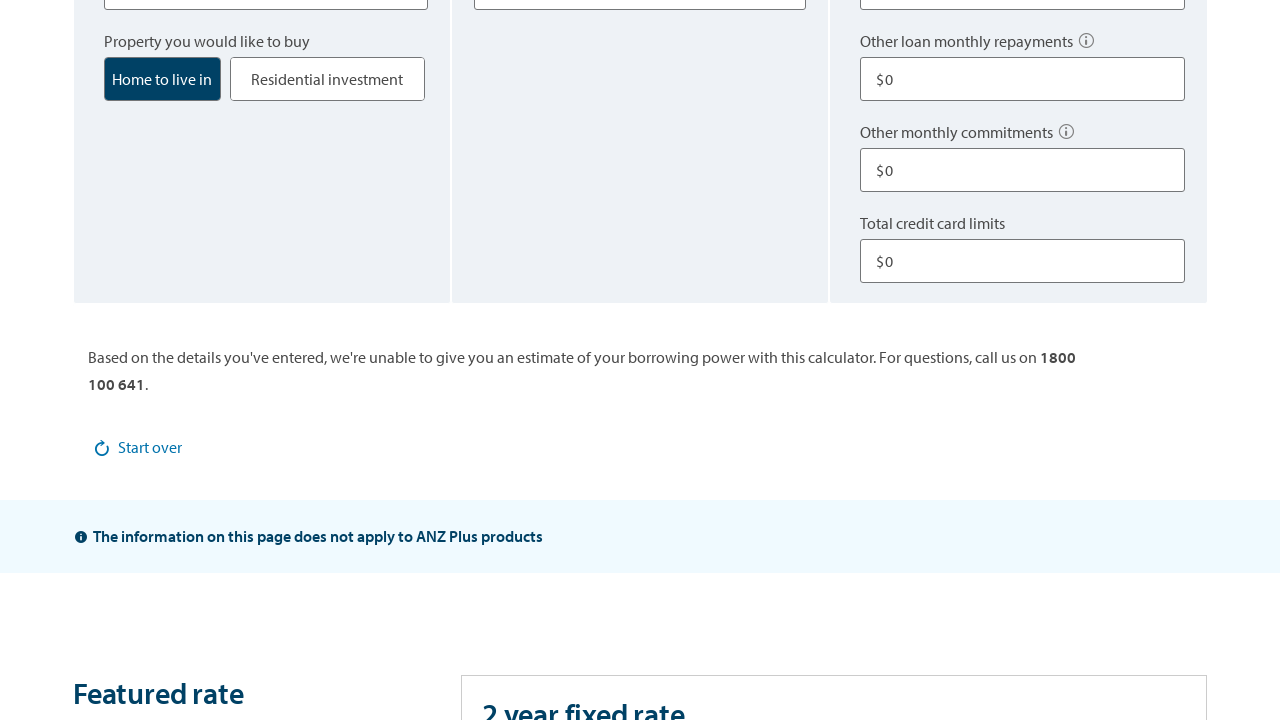